Tests editing a todo item by double-clicking, filling new text, and pressing Enter

Starting URL: https://demo.playwright.dev/todomvc

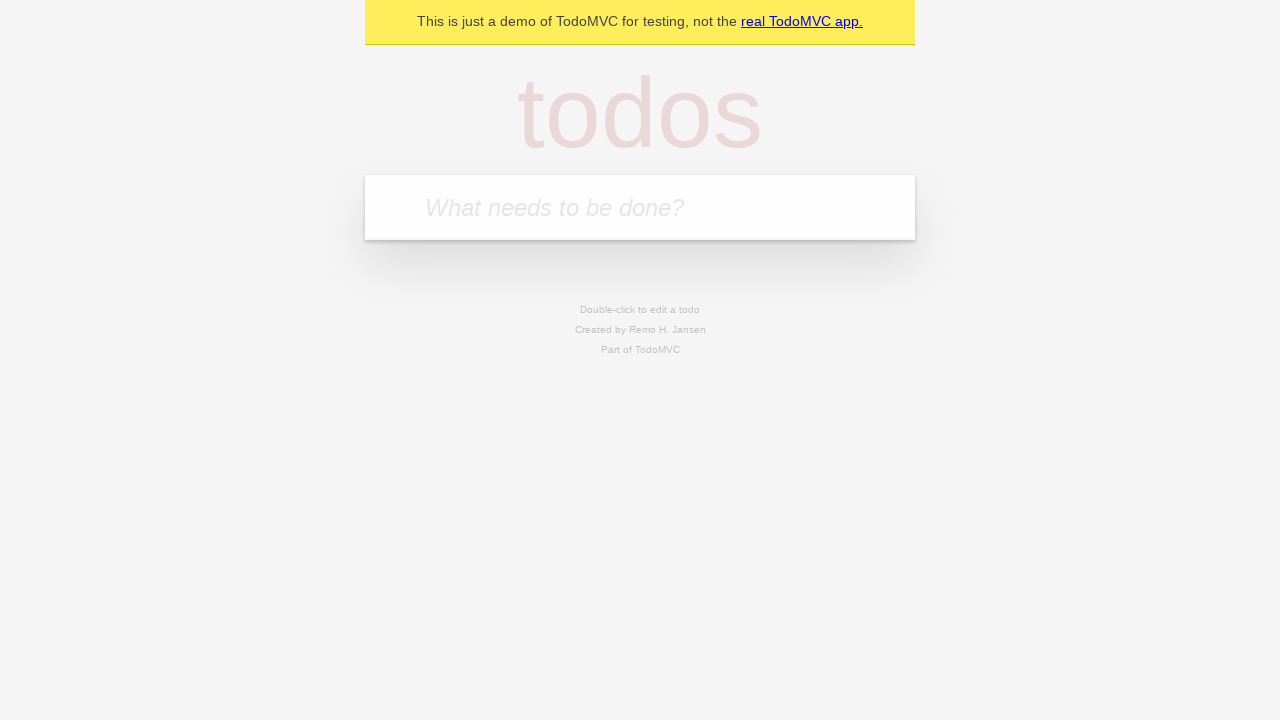

Filled todo input with 'buy some cheese' on internal:attr=[placeholder="What needs to be done?"i]
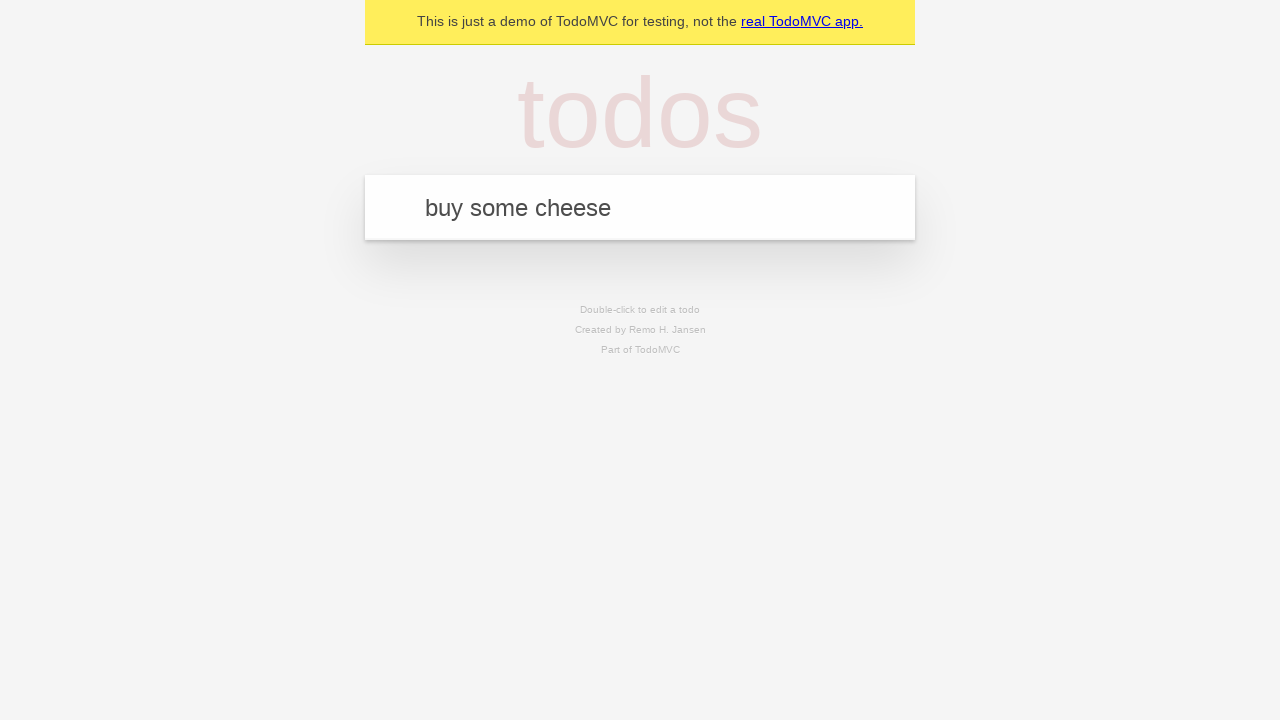

Pressed Enter to create first todo on internal:attr=[placeholder="What needs to be done?"i]
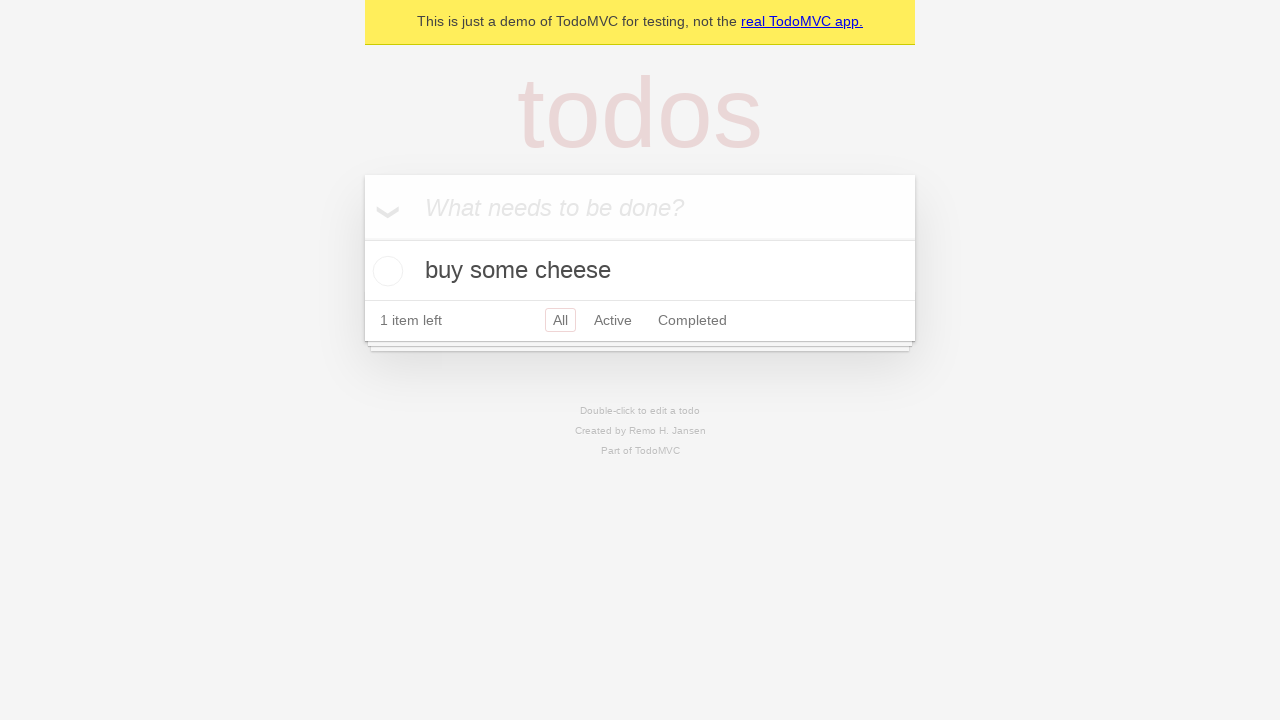

Filled todo input with 'feed the cat' on internal:attr=[placeholder="What needs to be done?"i]
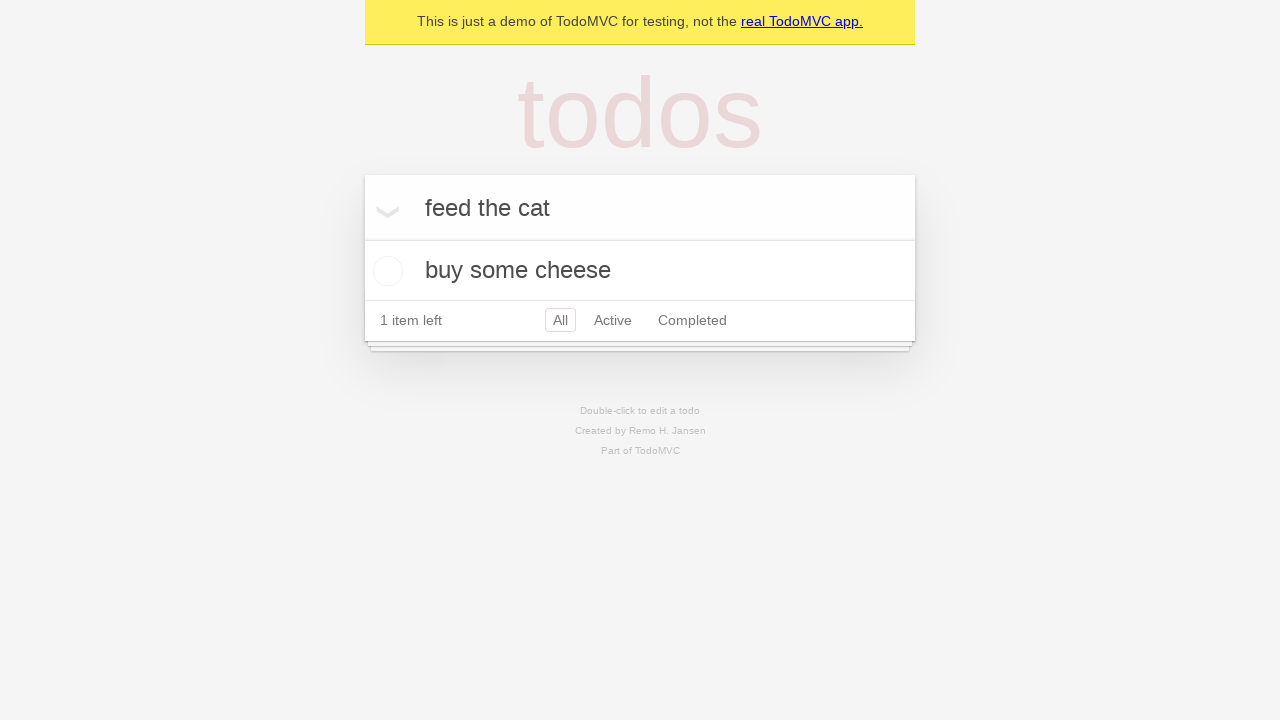

Pressed Enter to create second todo on internal:attr=[placeholder="What needs to be done?"i]
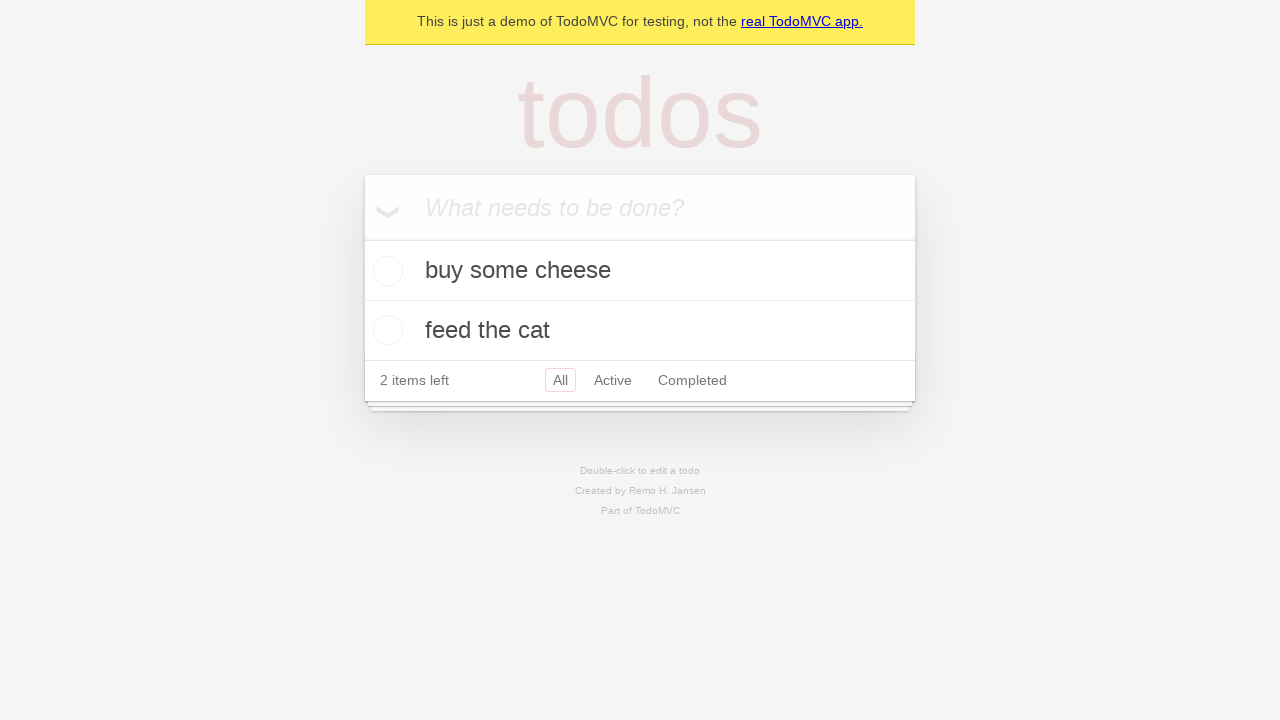

Filled todo input with 'book a doctors appointment' on internal:attr=[placeholder="What needs to be done?"i]
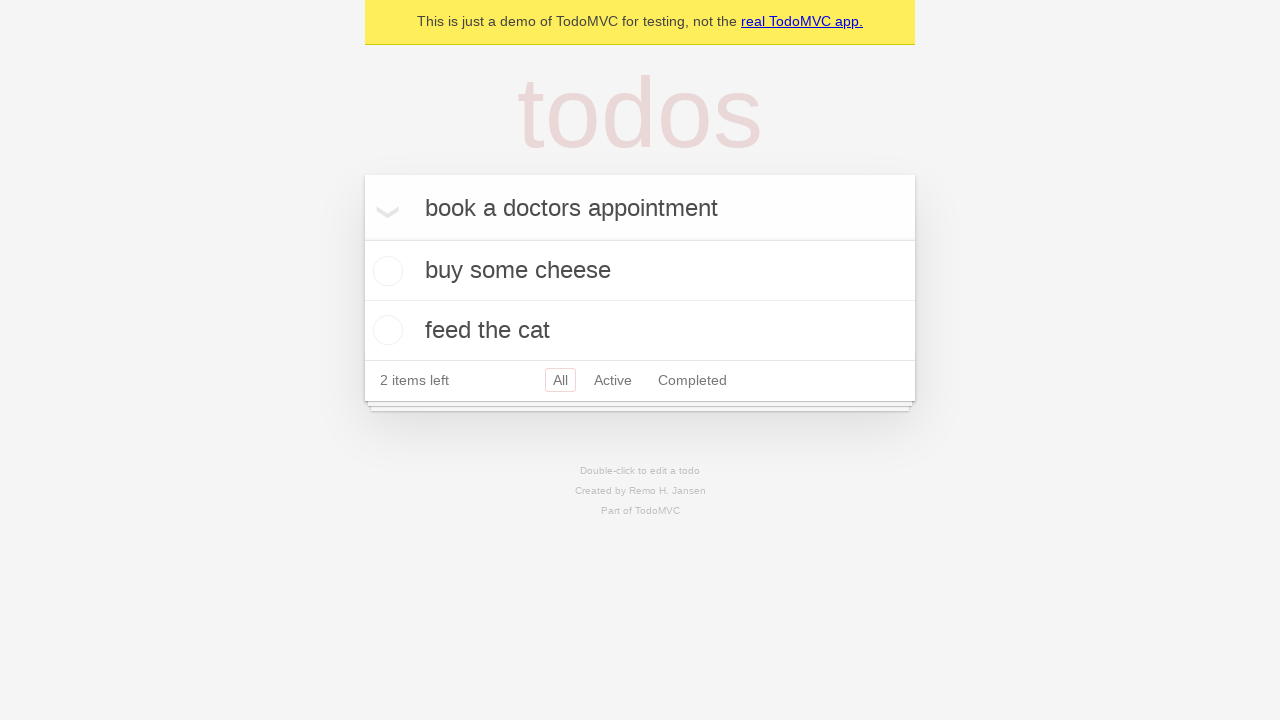

Pressed Enter to create third todo on internal:attr=[placeholder="What needs to be done?"i]
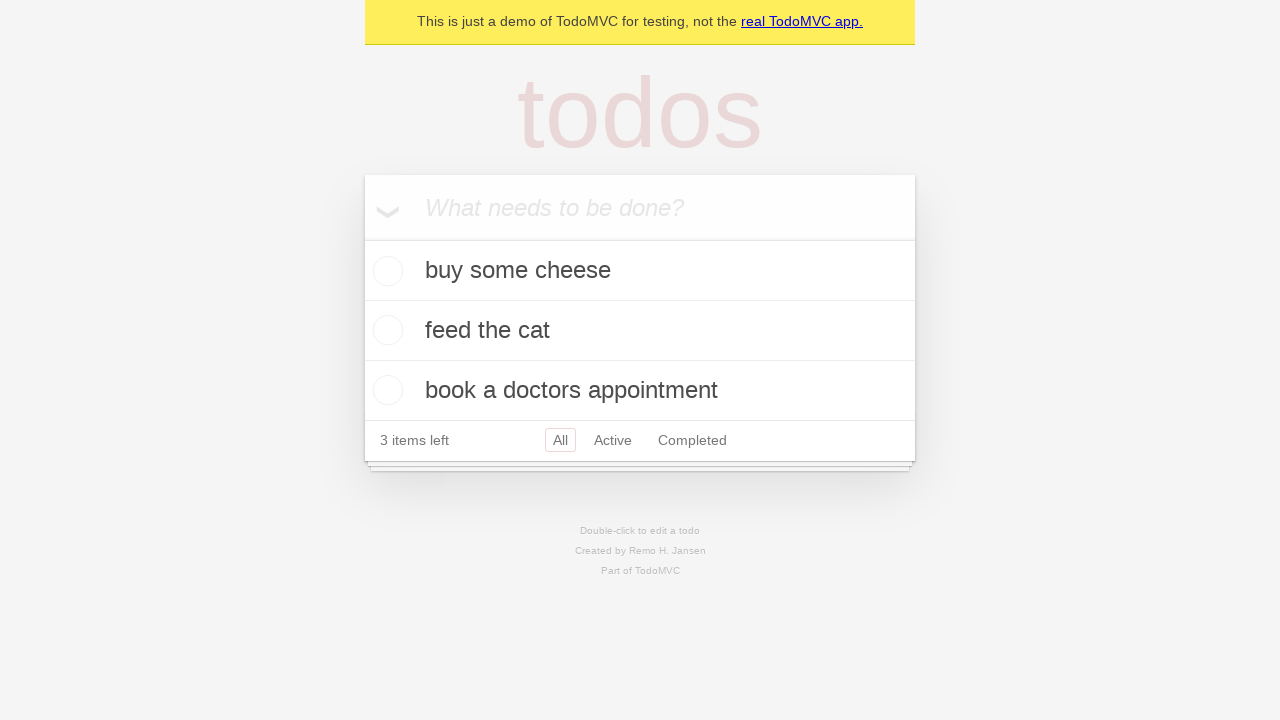

Waited for 3 todos to be created and visible
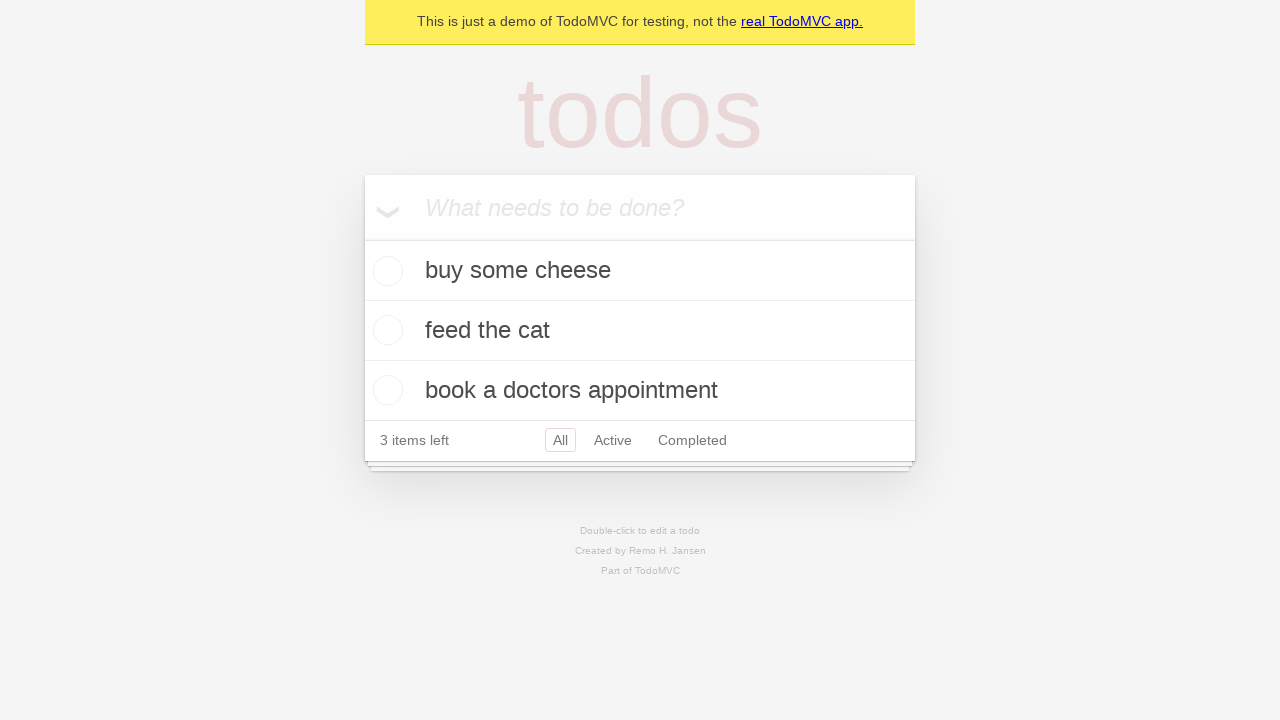

Located all todo items
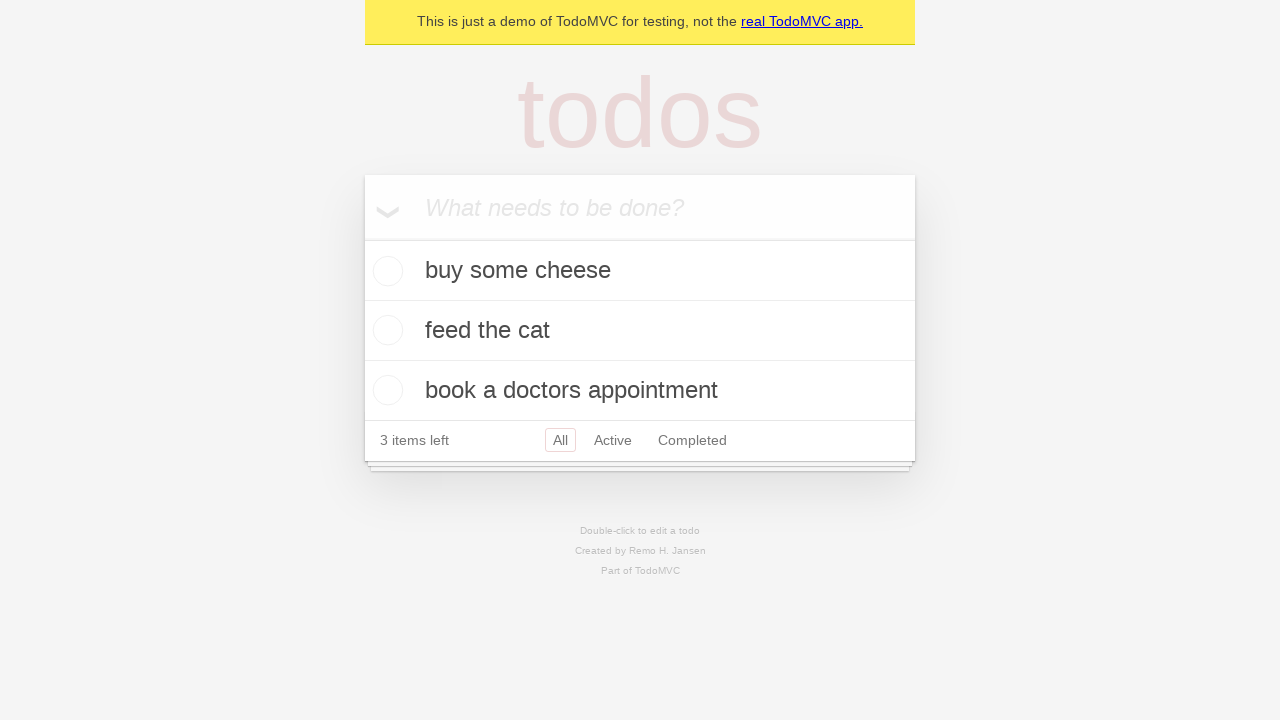

Selected the second todo item
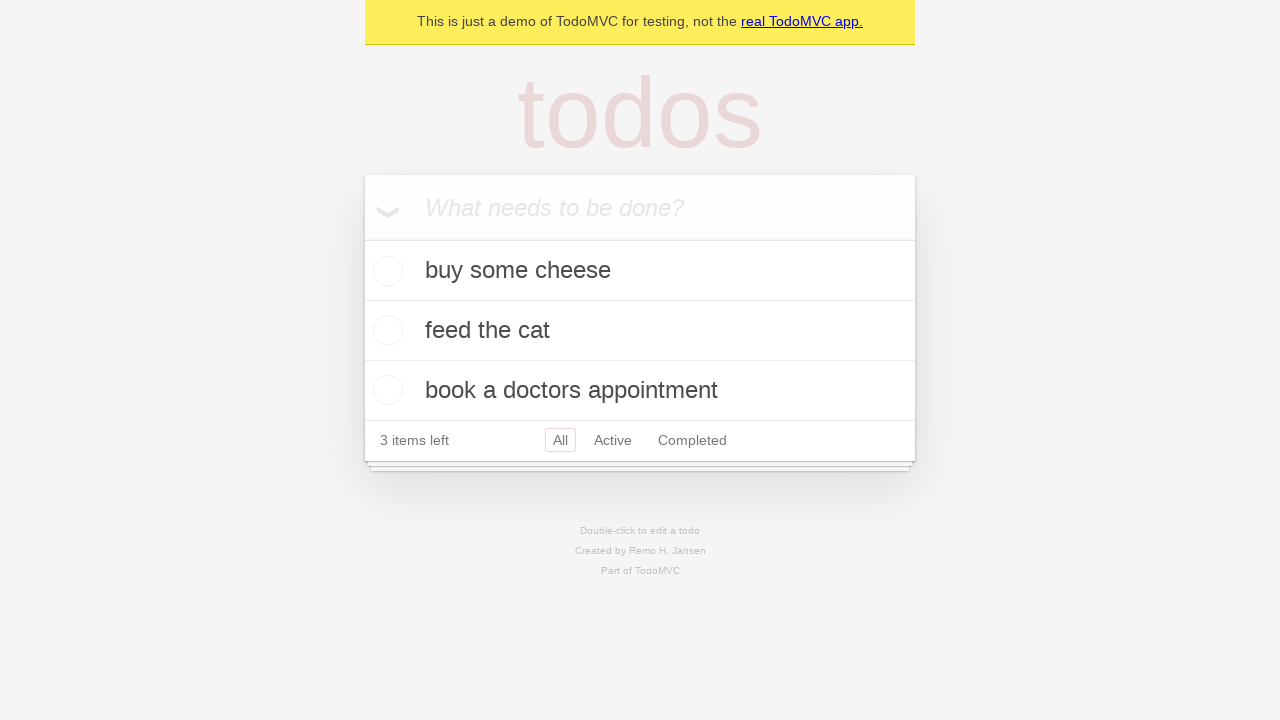

Double-clicked second todo to enter edit mode at (640, 331) on internal:testid=[data-testid="todo-item"s] >> nth=1
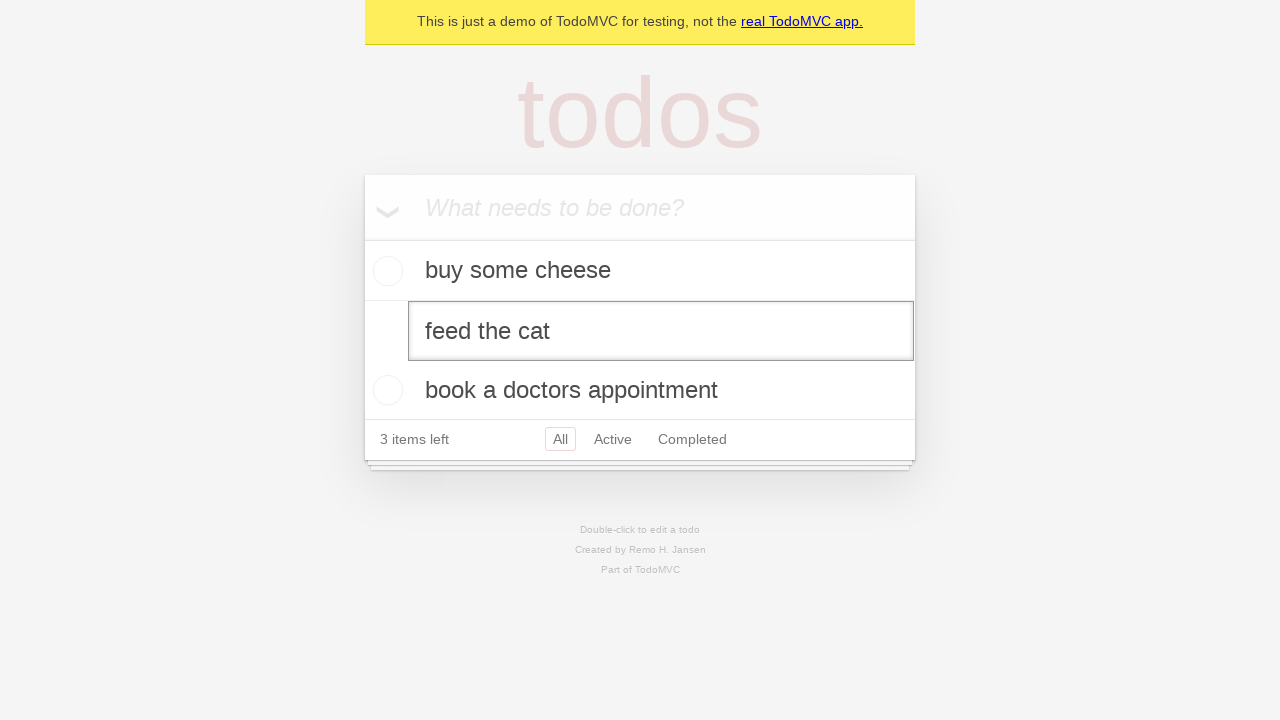

Filled edit field with 'buy some sausages' on internal:testid=[data-testid="todo-item"s] >> nth=1 >> internal:role=textbox[nam
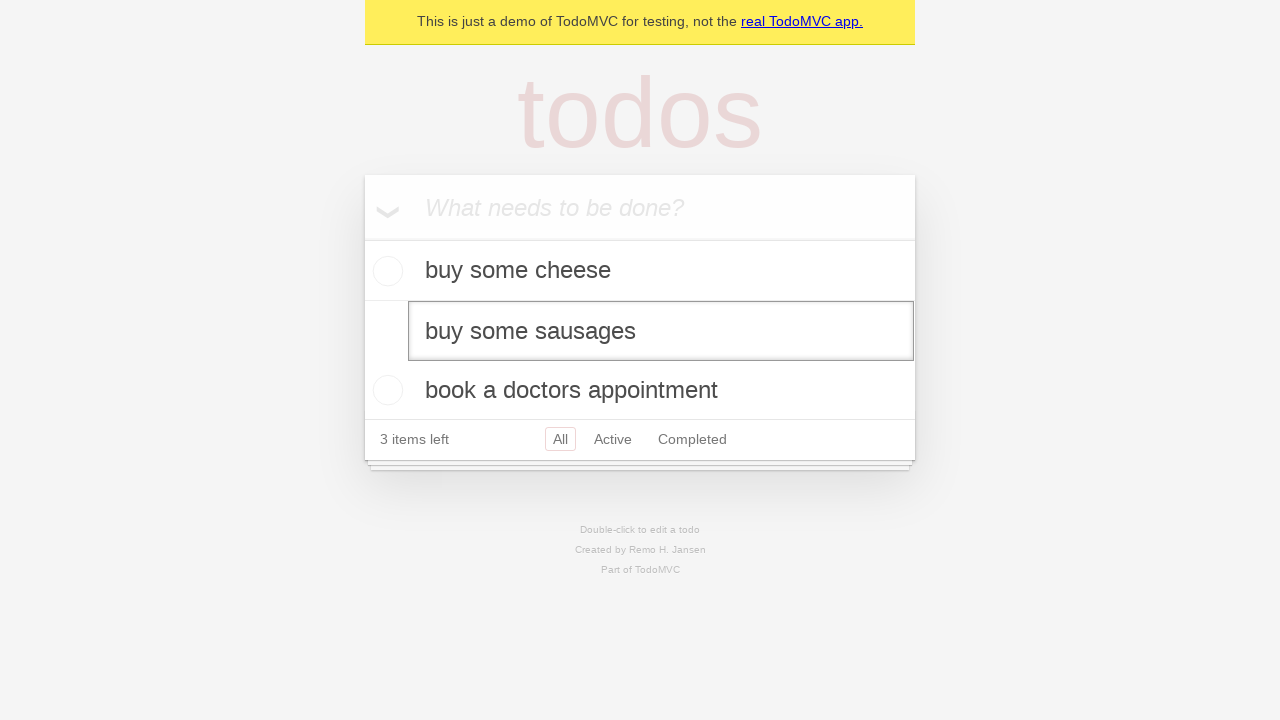

Pressed Enter to save the edited todo item on internal:testid=[data-testid="todo-item"s] >> nth=1 >> internal:role=textbox[nam
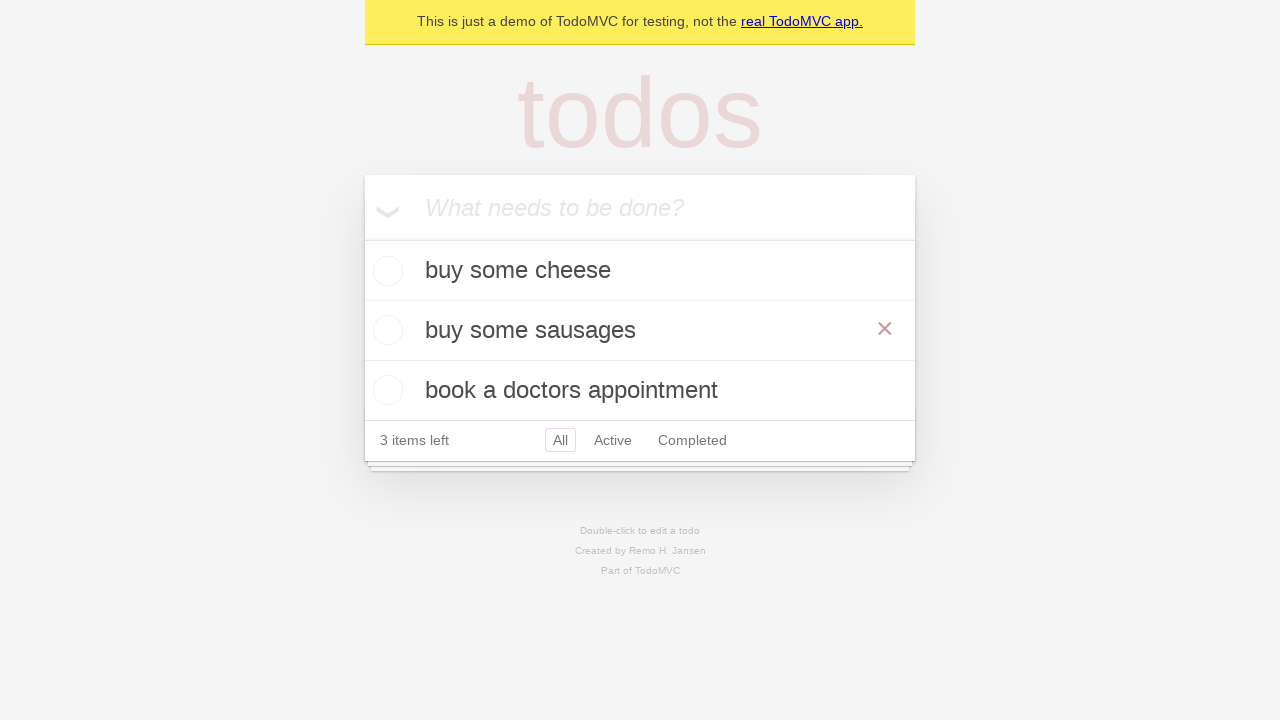

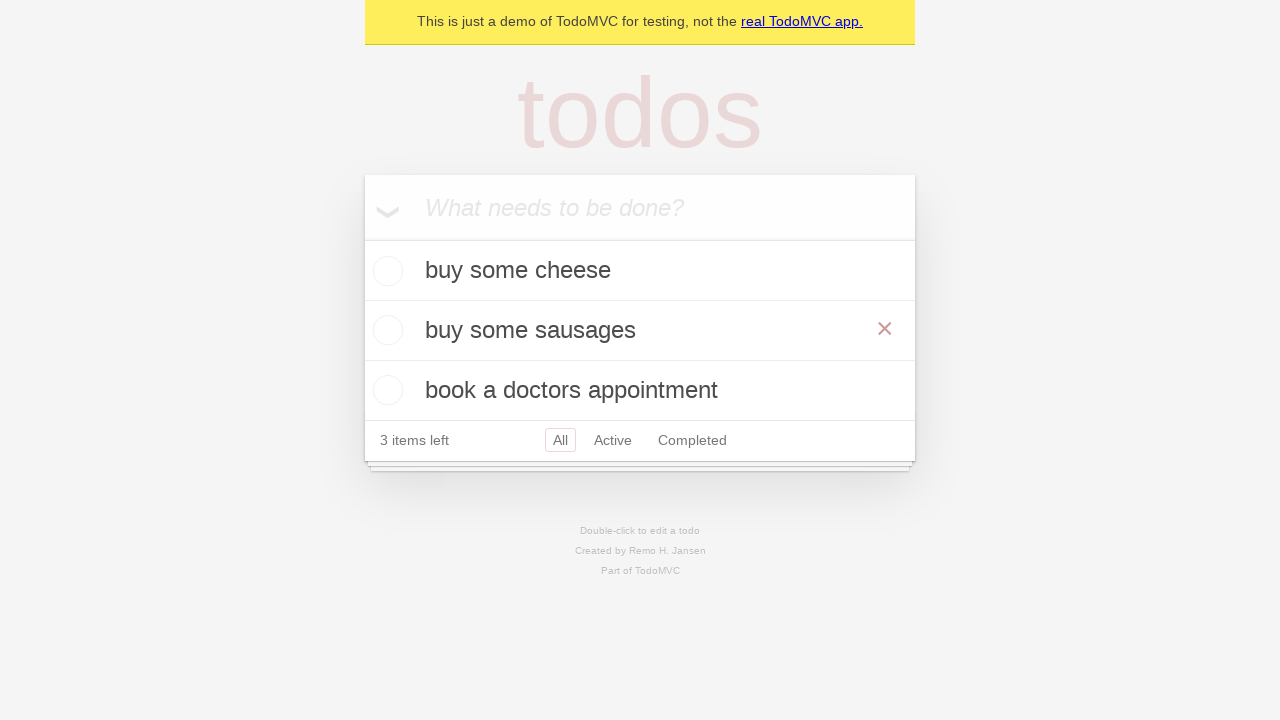